Tests adding a single todo item and verifying it appears in the list, then marking it as completed

Starting URL: https://demo.playwright.dev/todomvc

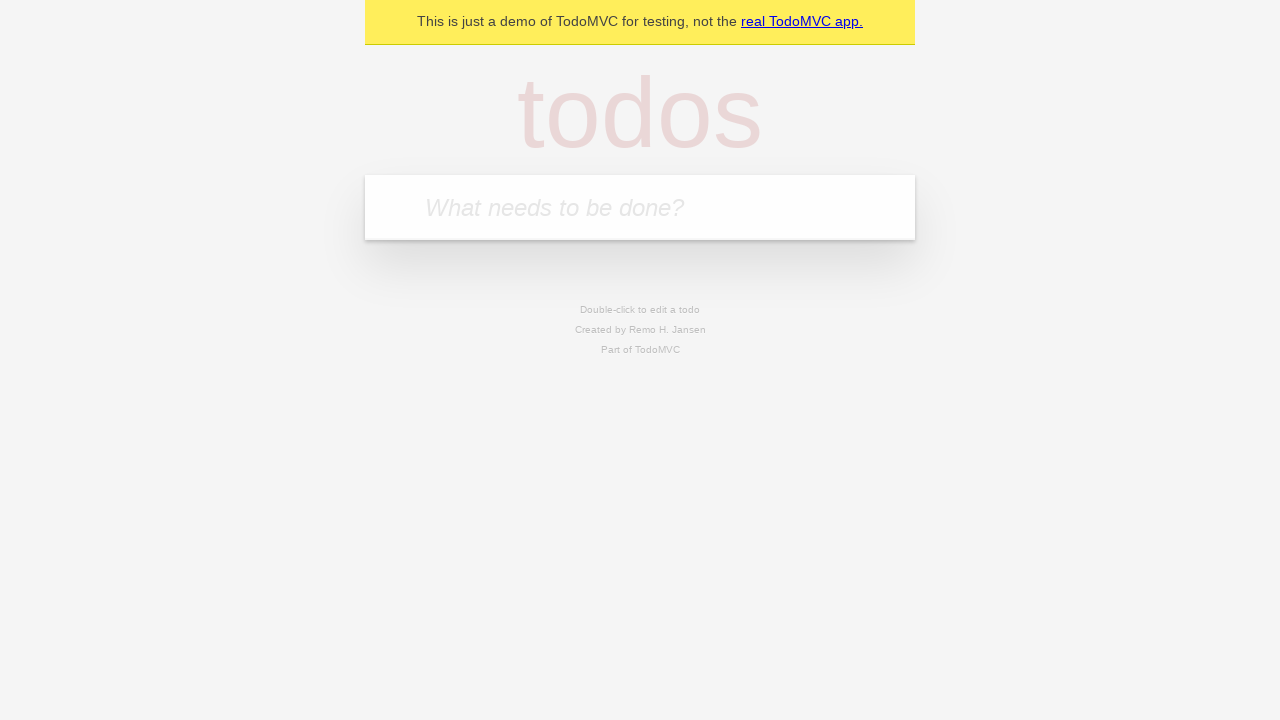

Filled new todo input field with 'Buy milk' on .new-todo
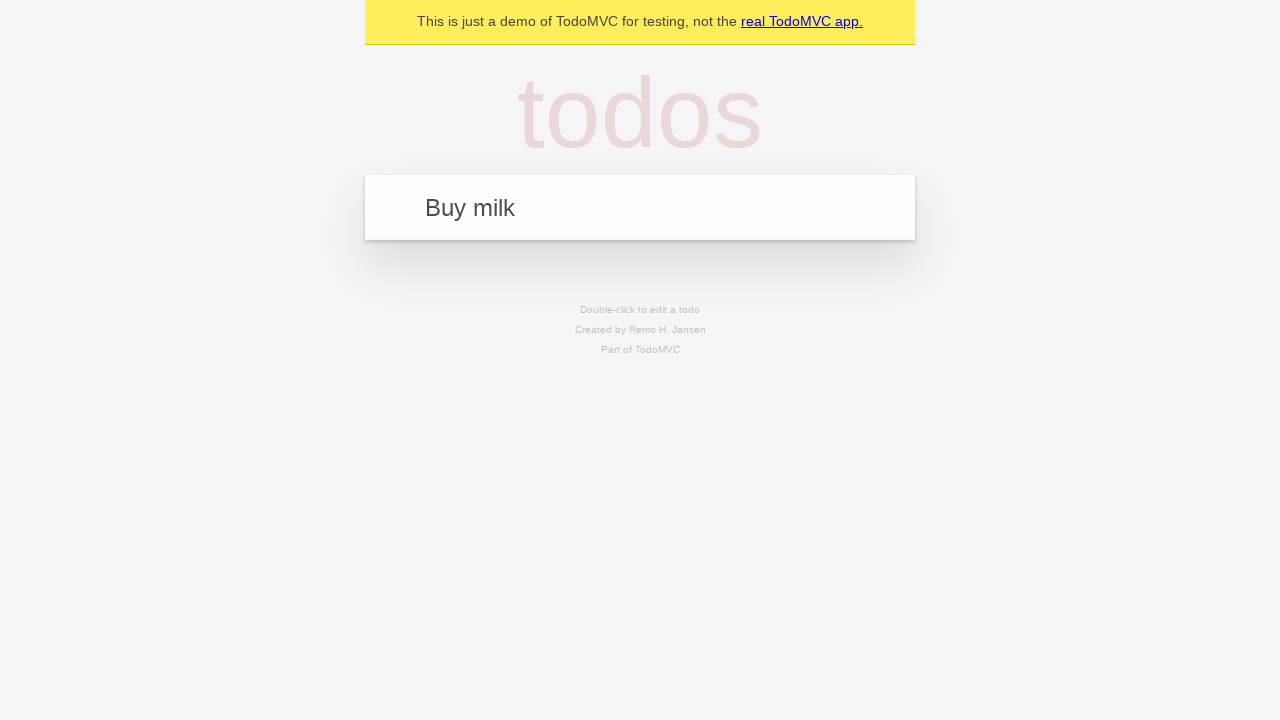

Pressed Enter to add the todo item on .new-todo
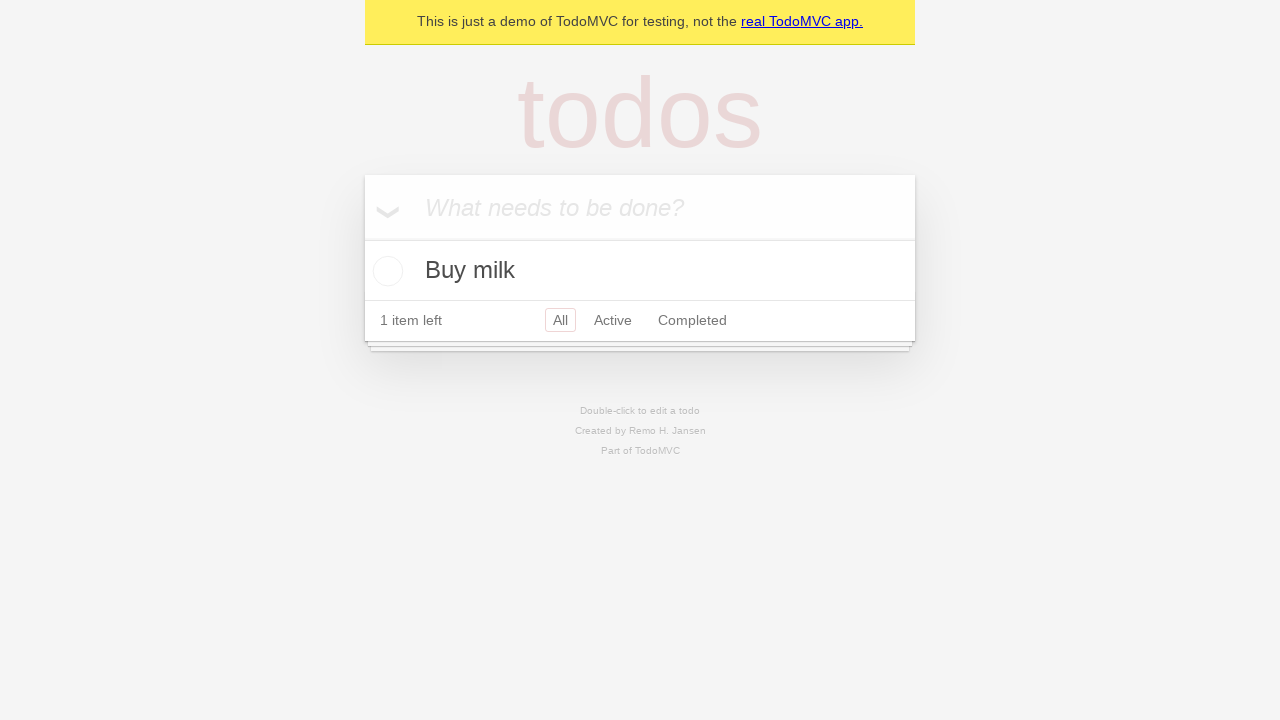

Verified todo item appeared in the list
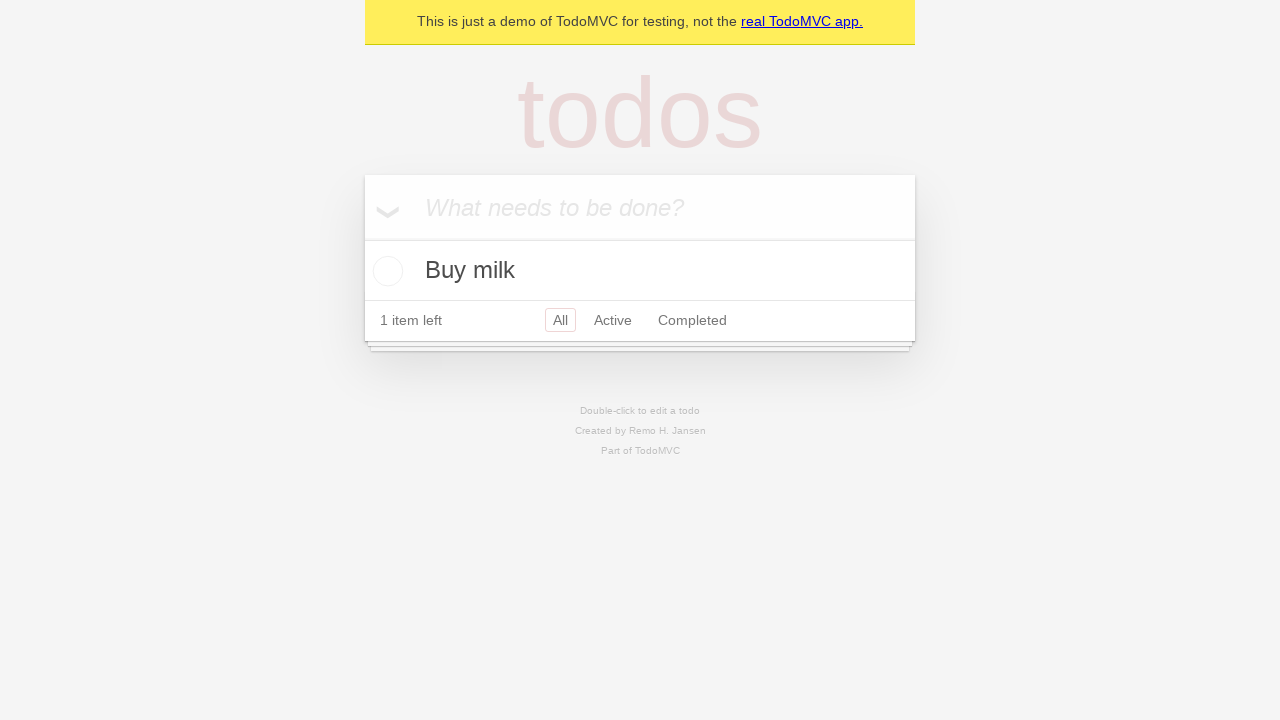

Clicked checkbox to mark todo as completed at (385, 271) on .todo-list li .toggle
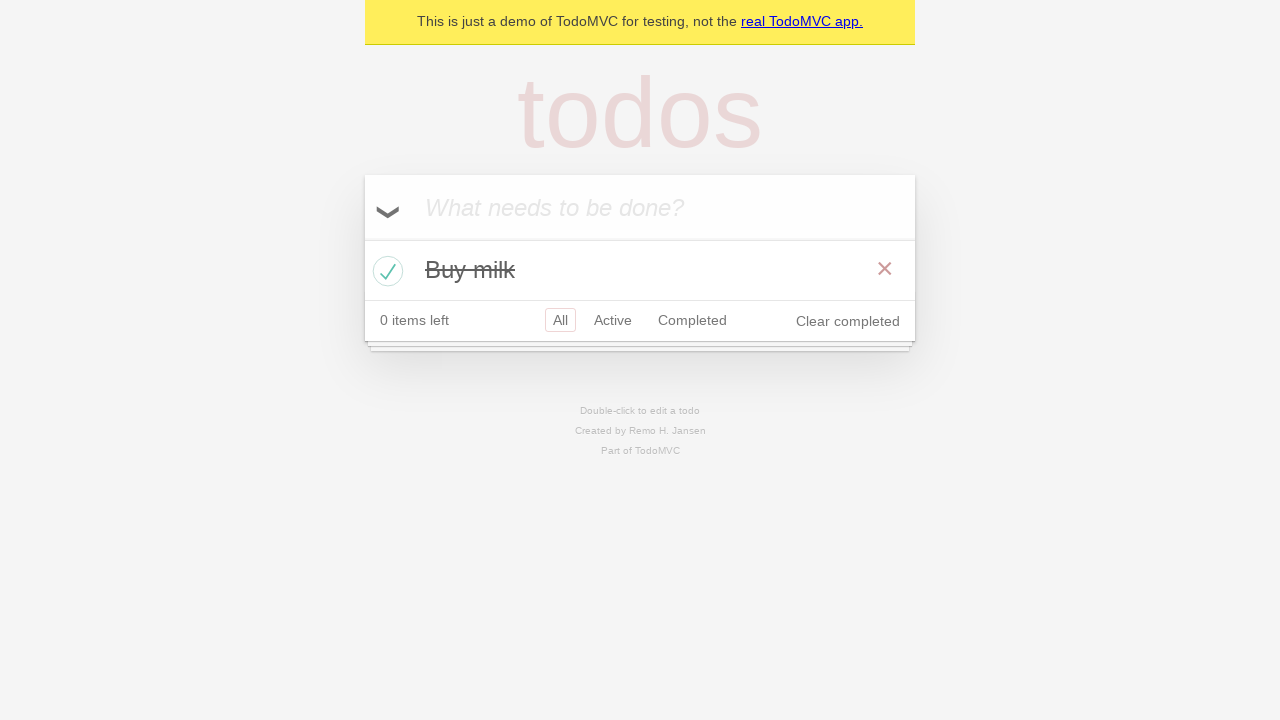

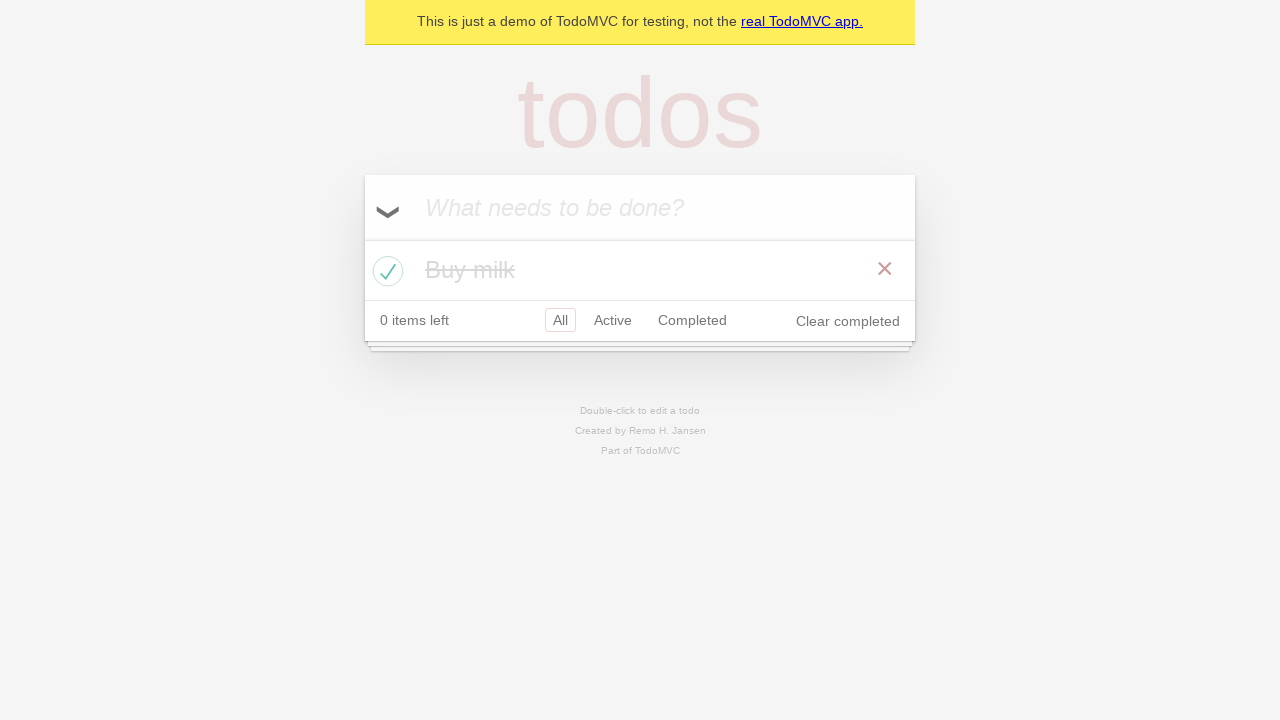